Tests alert handling on the automation practice site by clicking on Basic Elements section, scrolling to and clicking the JavaScript alert button, and verifying the alert message contains "TechnoCredits"

Starting URL: http://automationbykrishna.com/

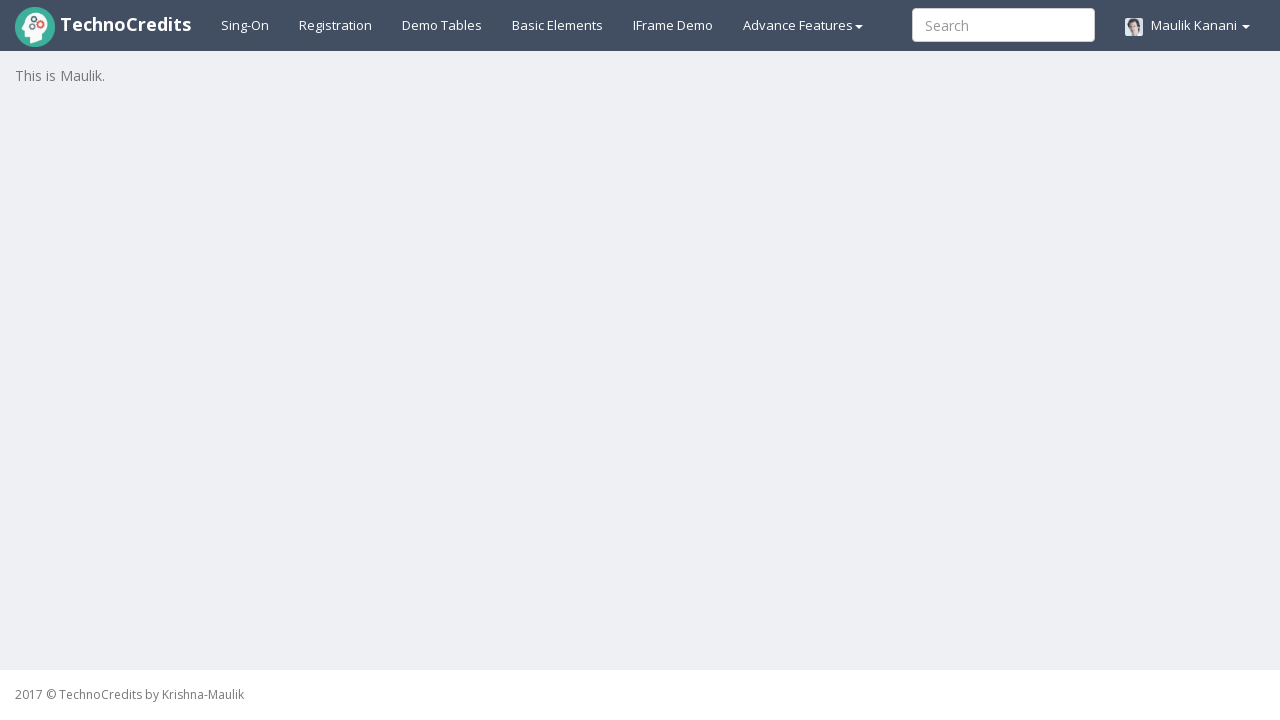

Clicked on Basic Elements section at (558, 25) on #basicelements
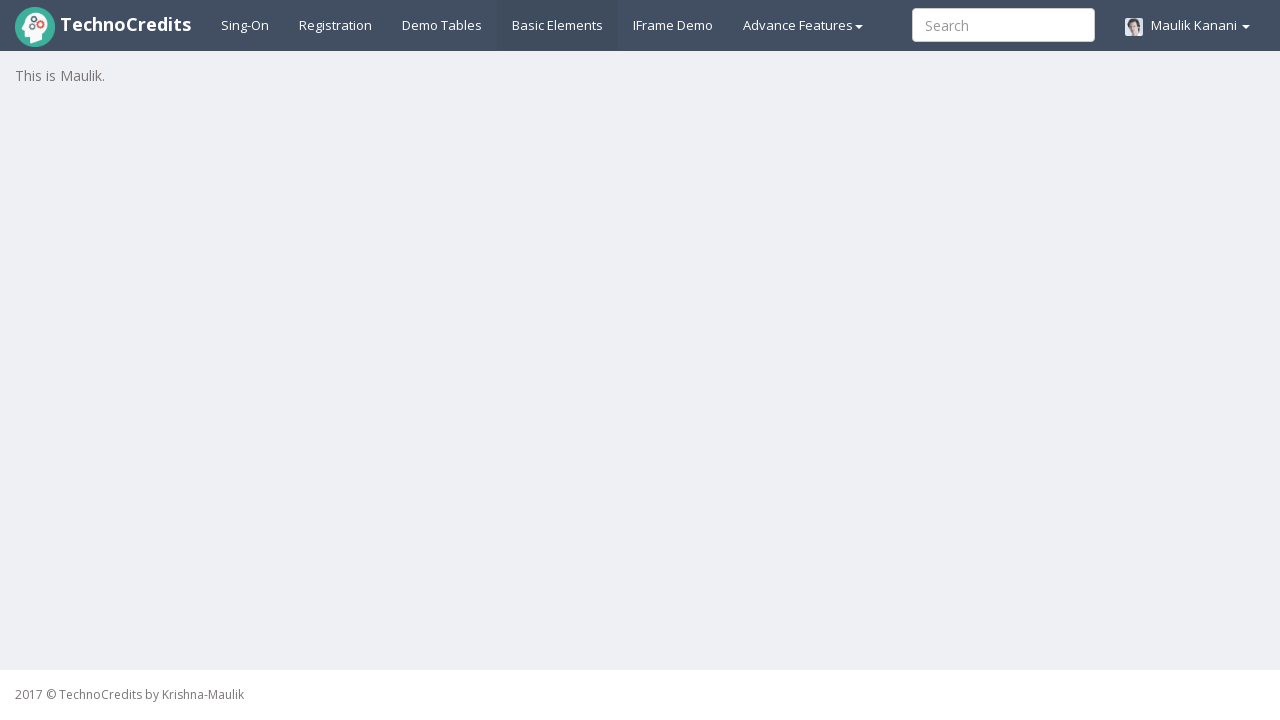

Waited 3 seconds for page to load
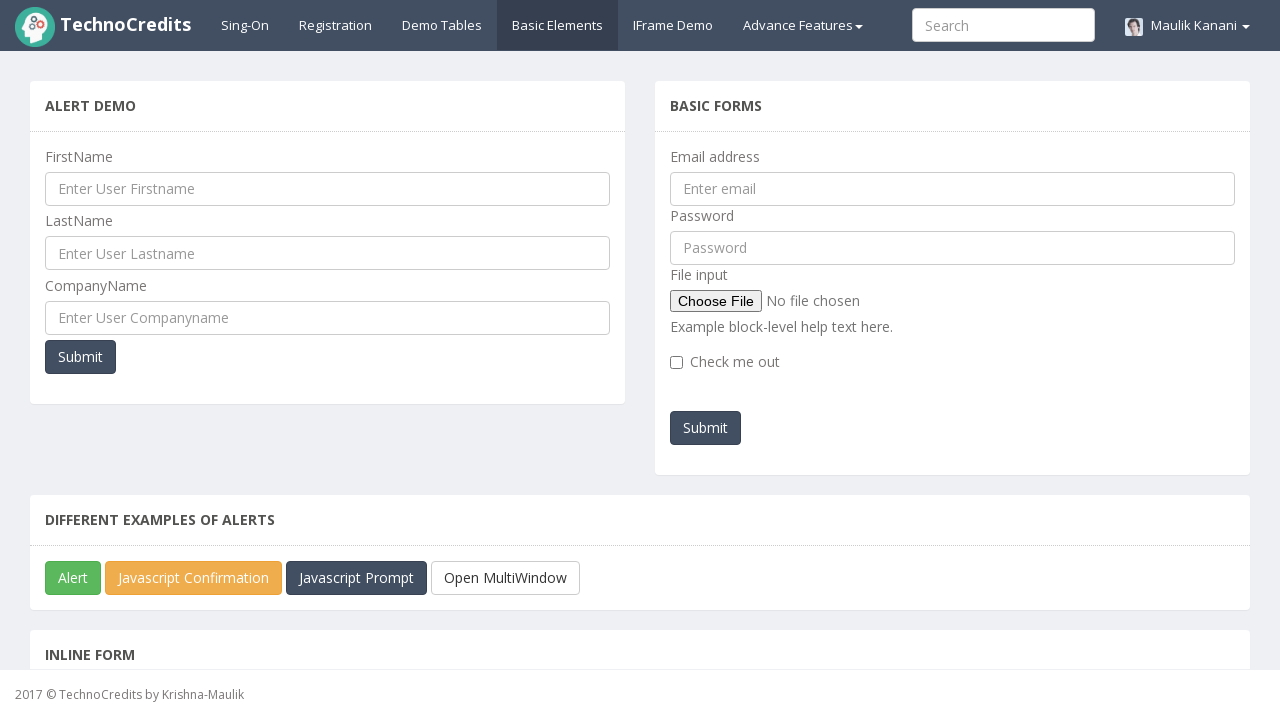

Scrolled to JavaScript alert button
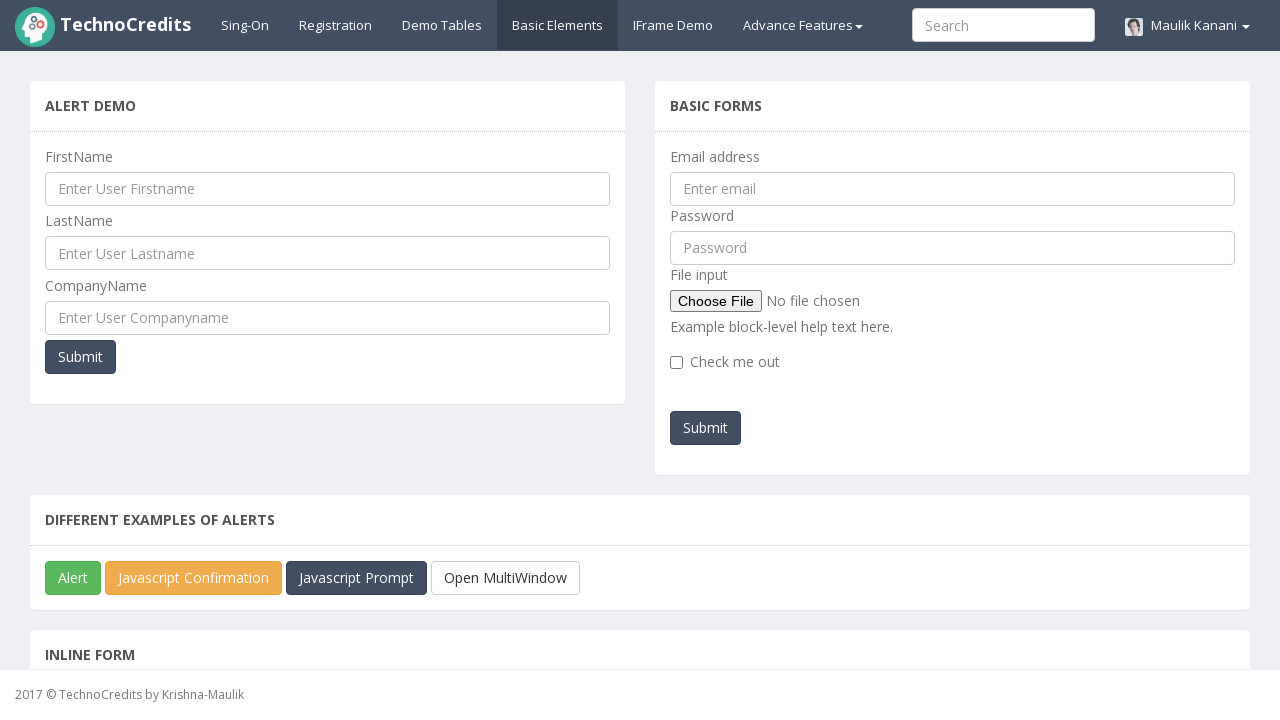

Clicked JavaScript alert button at (73, 578) on xpath=//button[@id='javascriptAlert']
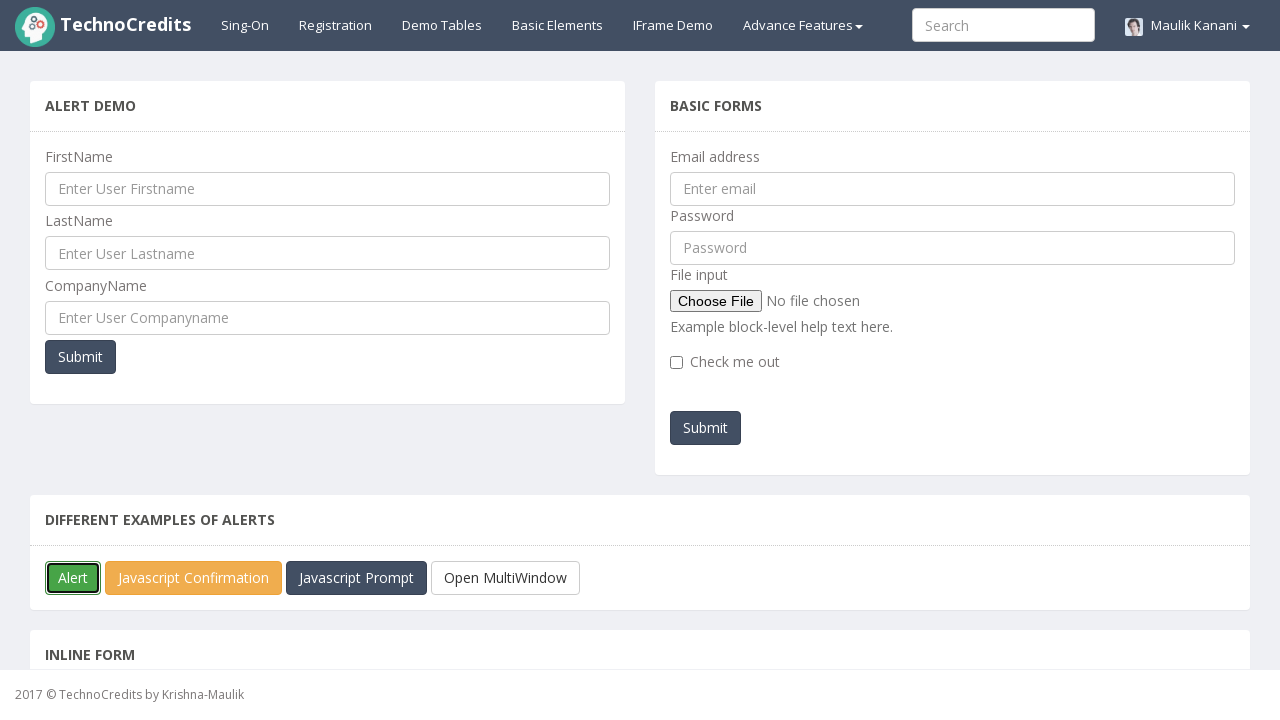

Alert dialog handler set up to verify 'TechnoCredits' message and accept
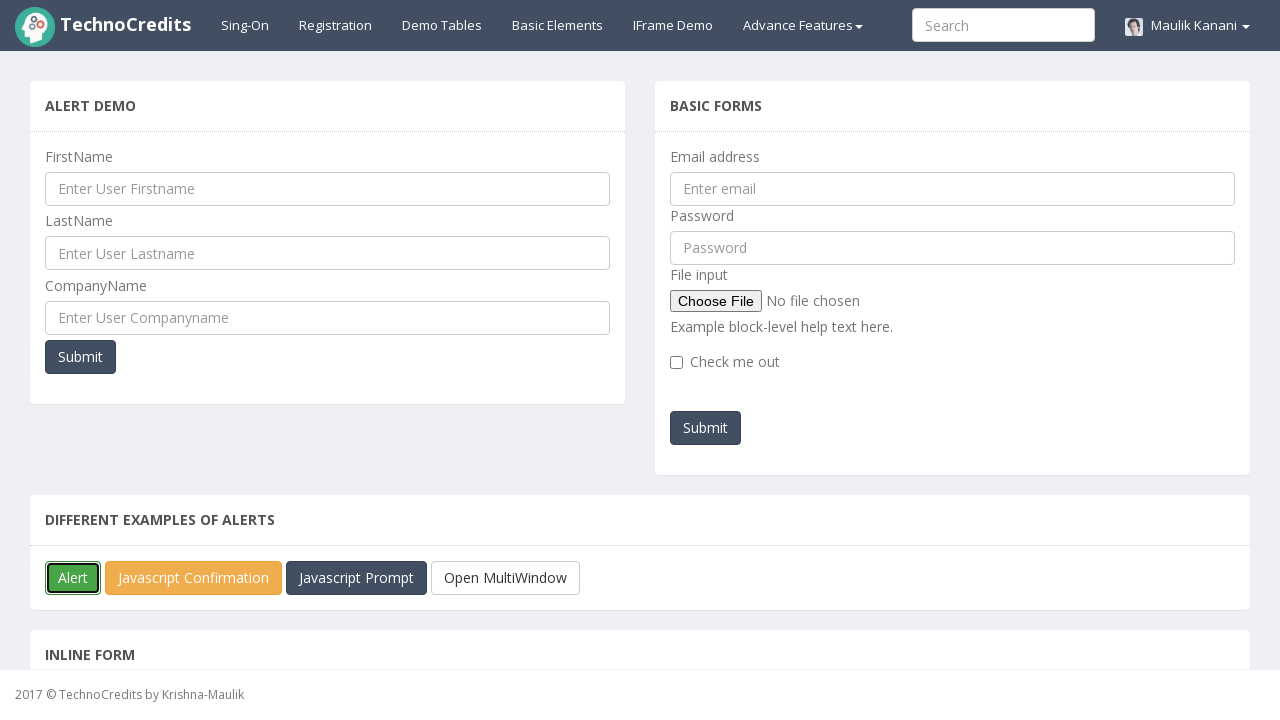

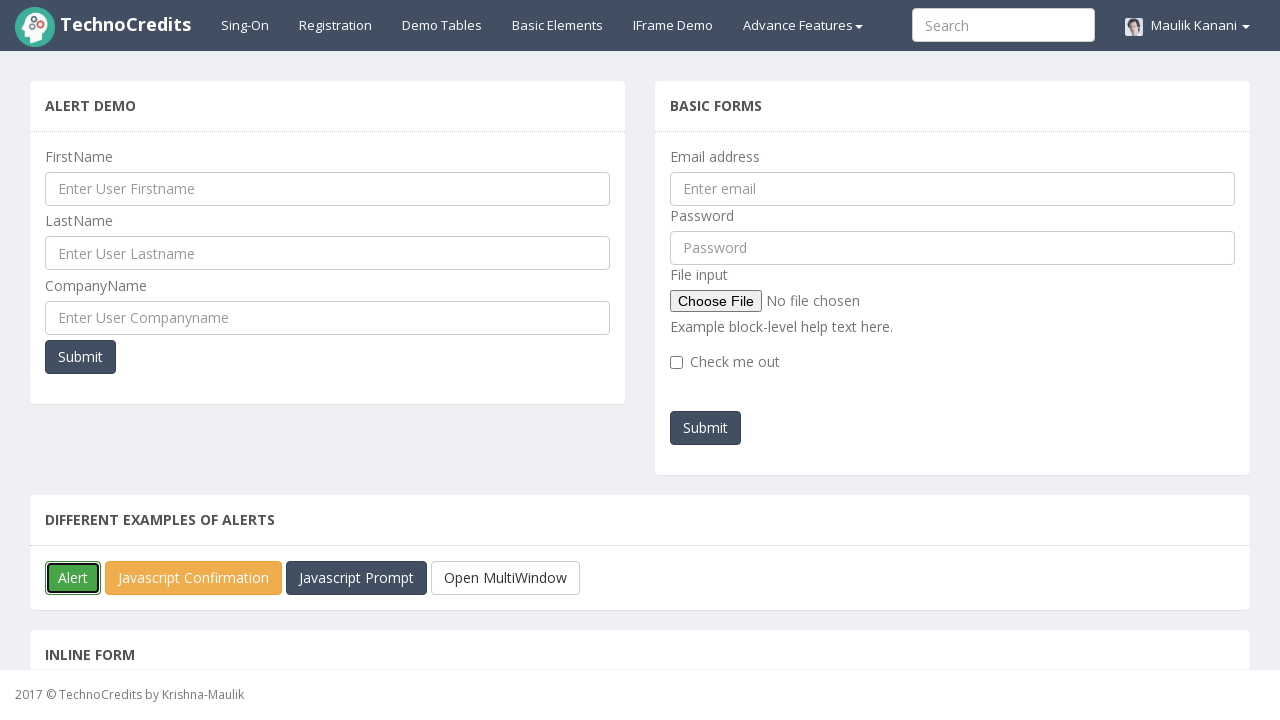